Tests that todo data persists after page reload by creating items, completing one, and reloading.

Starting URL: https://demo.playwright.dev/todomvc

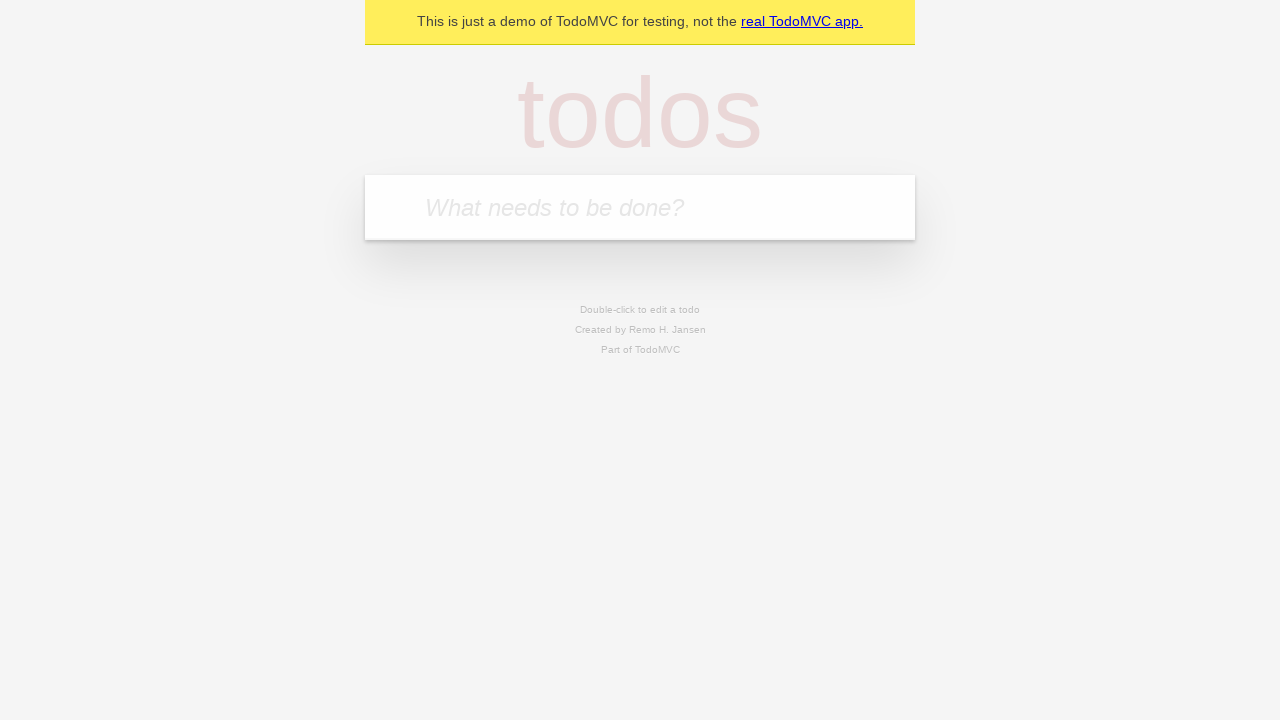

Filled todo input with 'buy some cheese' on internal:attr=[placeholder="What needs to be done?"i]
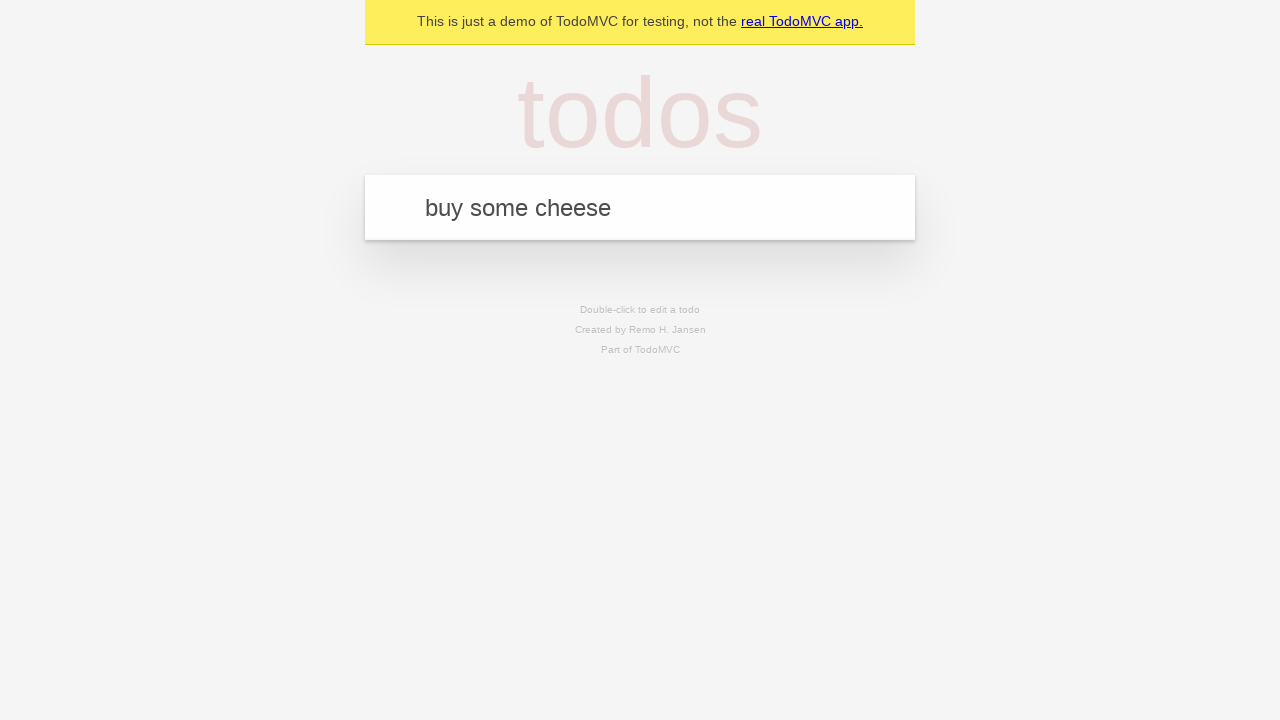

Pressed Enter to create first todo on internal:attr=[placeholder="What needs to be done?"i]
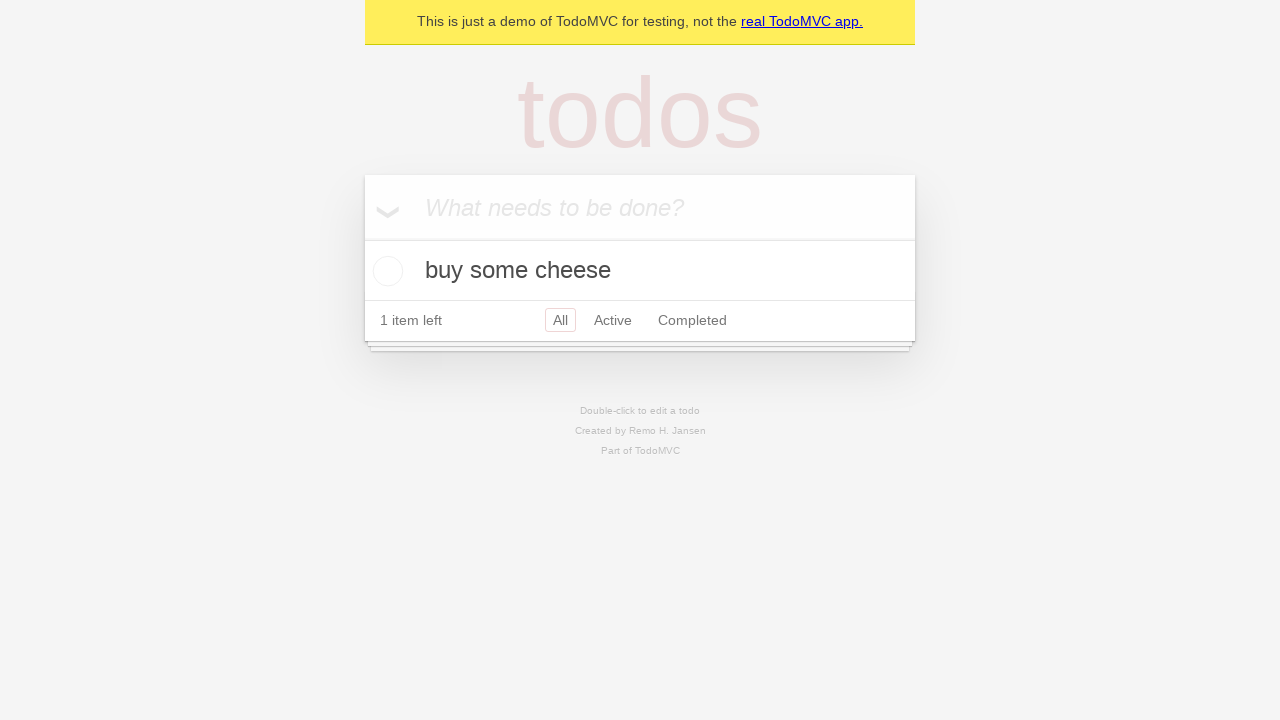

Filled todo input with 'feed the cat' on internal:attr=[placeholder="What needs to be done?"i]
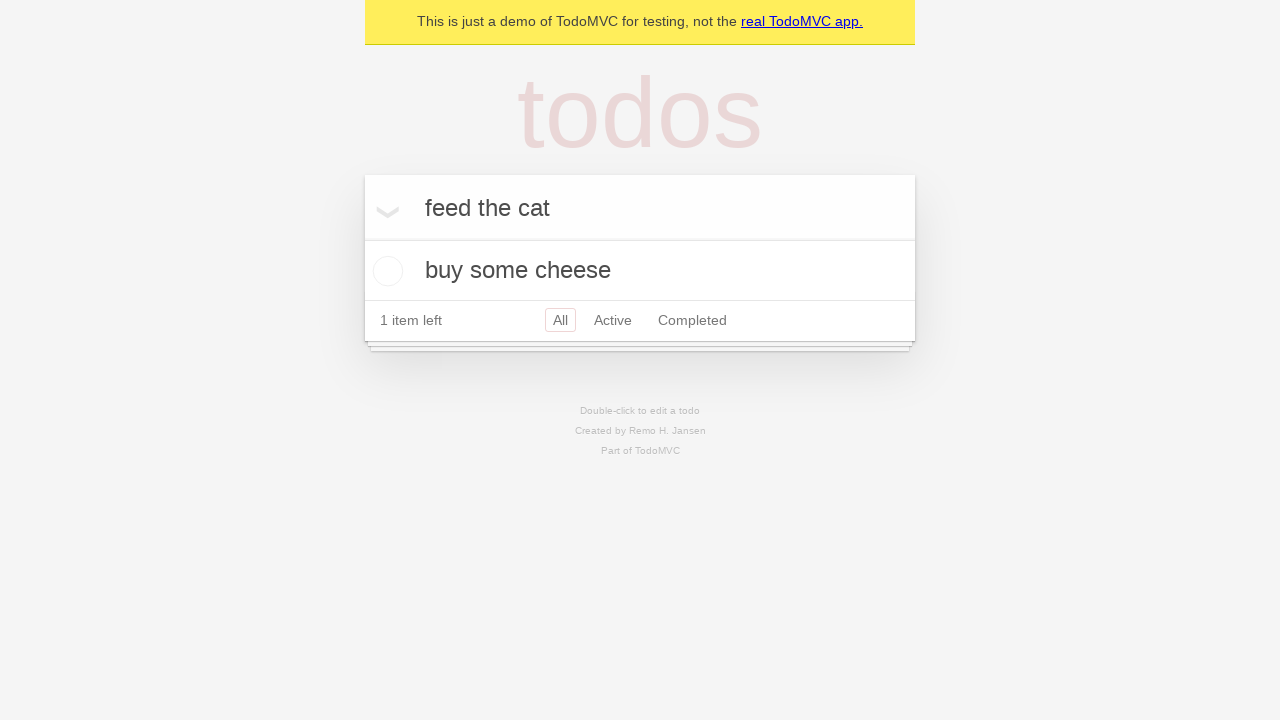

Pressed Enter to create second todo on internal:attr=[placeholder="What needs to be done?"i]
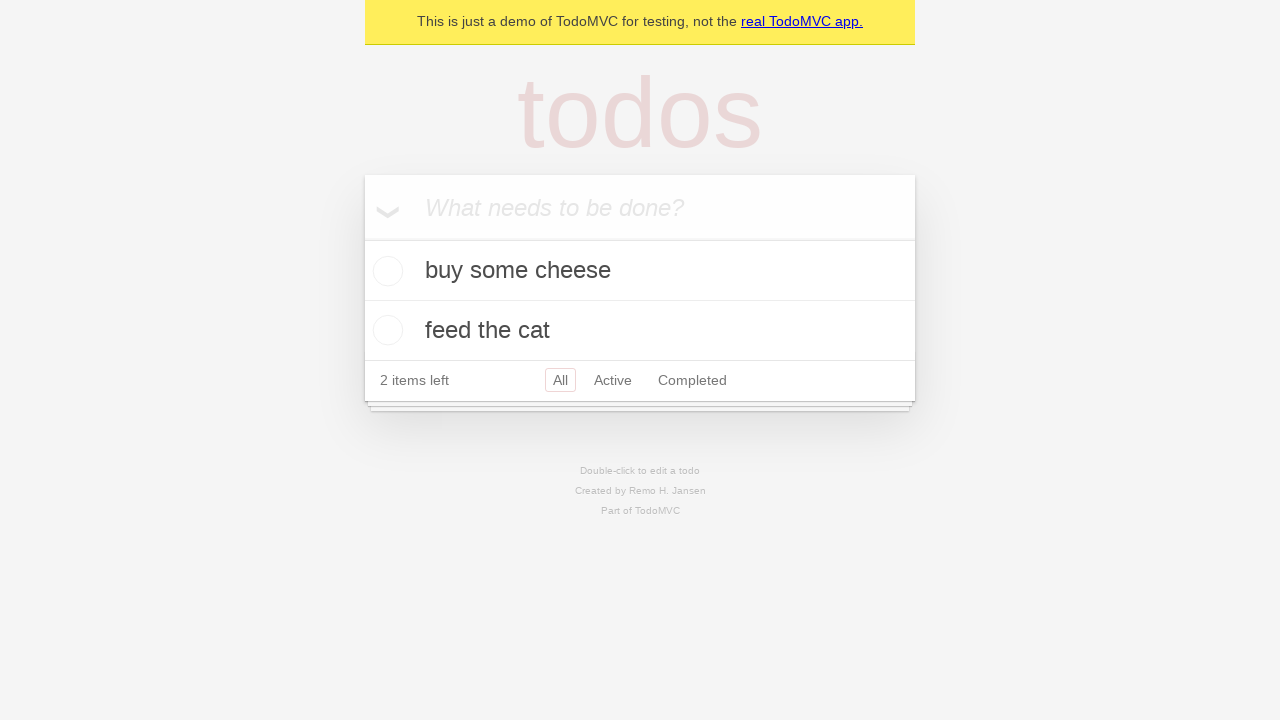

Checked the first todo item 'buy some cheese' at (385, 271) on internal:testid=[data-testid="todo-item"s] >> nth=0 >> internal:role=checkbox
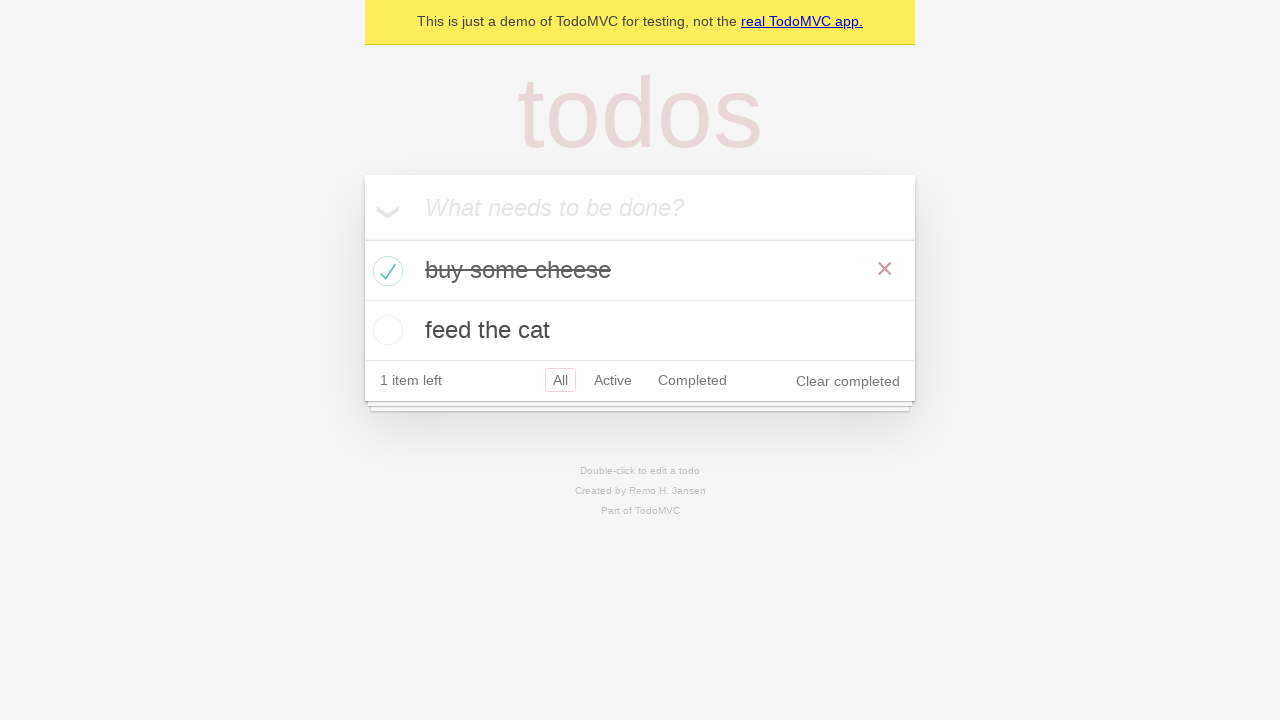

Reloaded the page
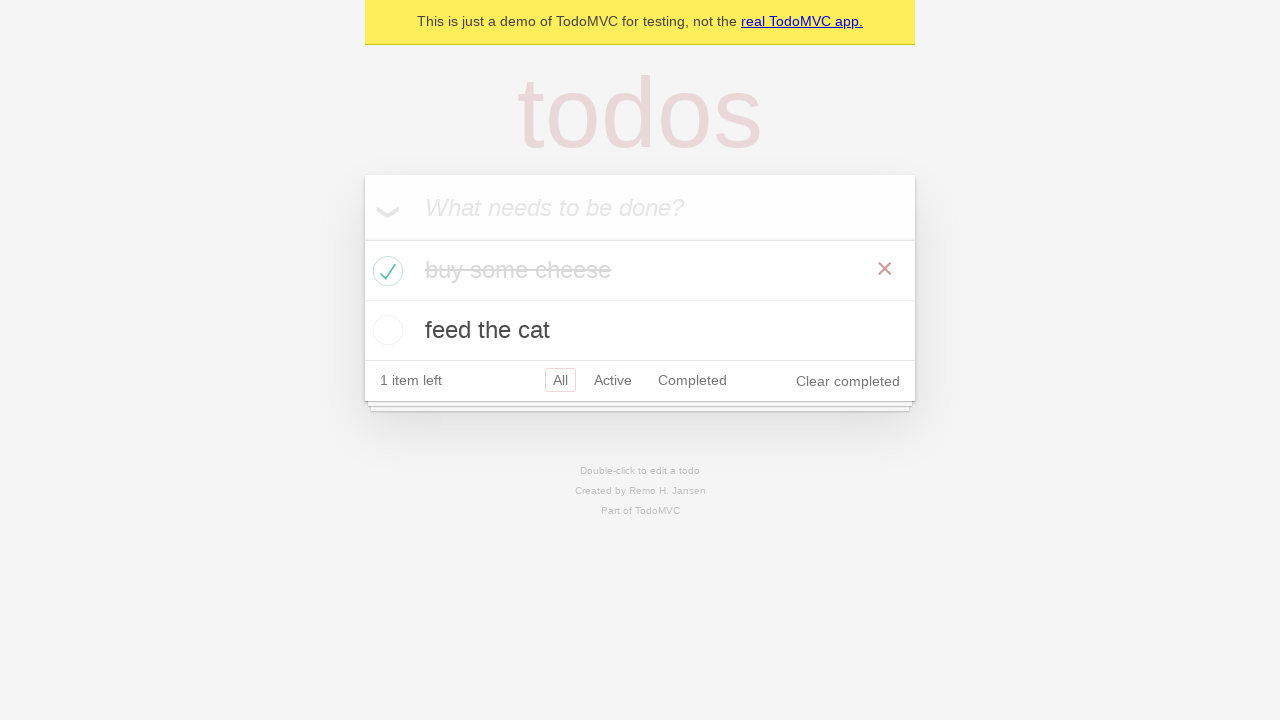

Waited for todo items to load after page reload
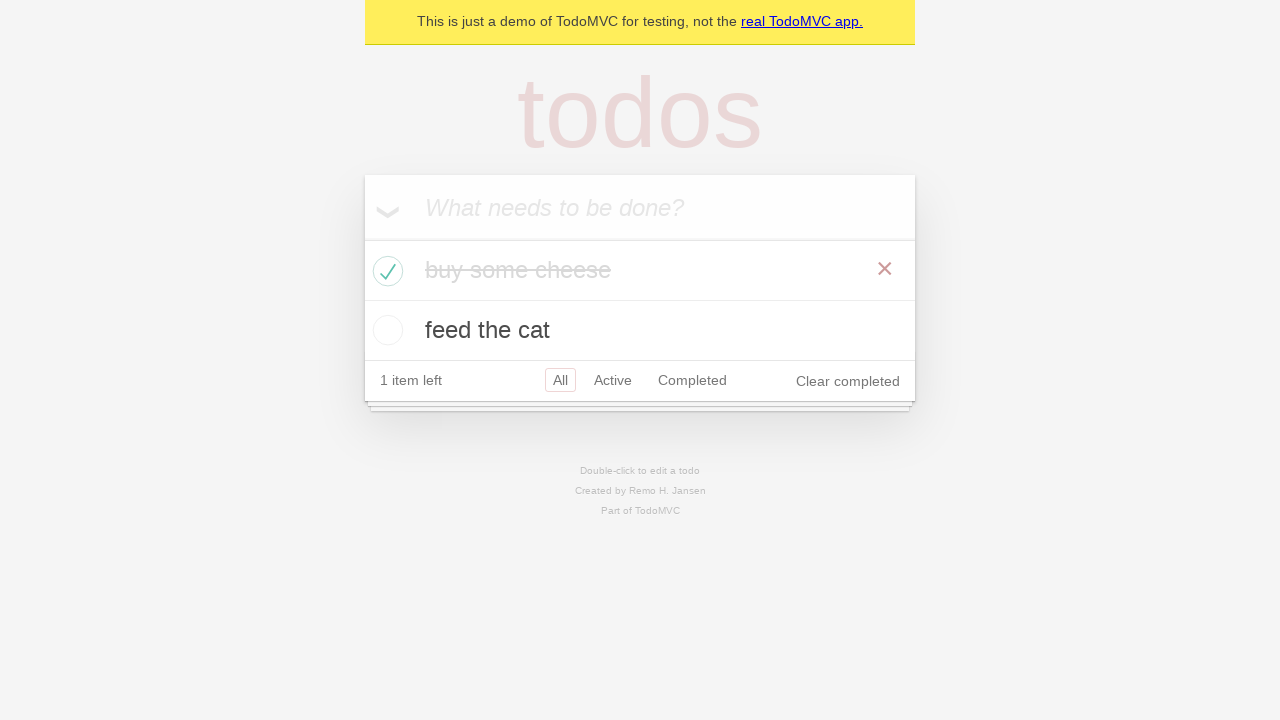

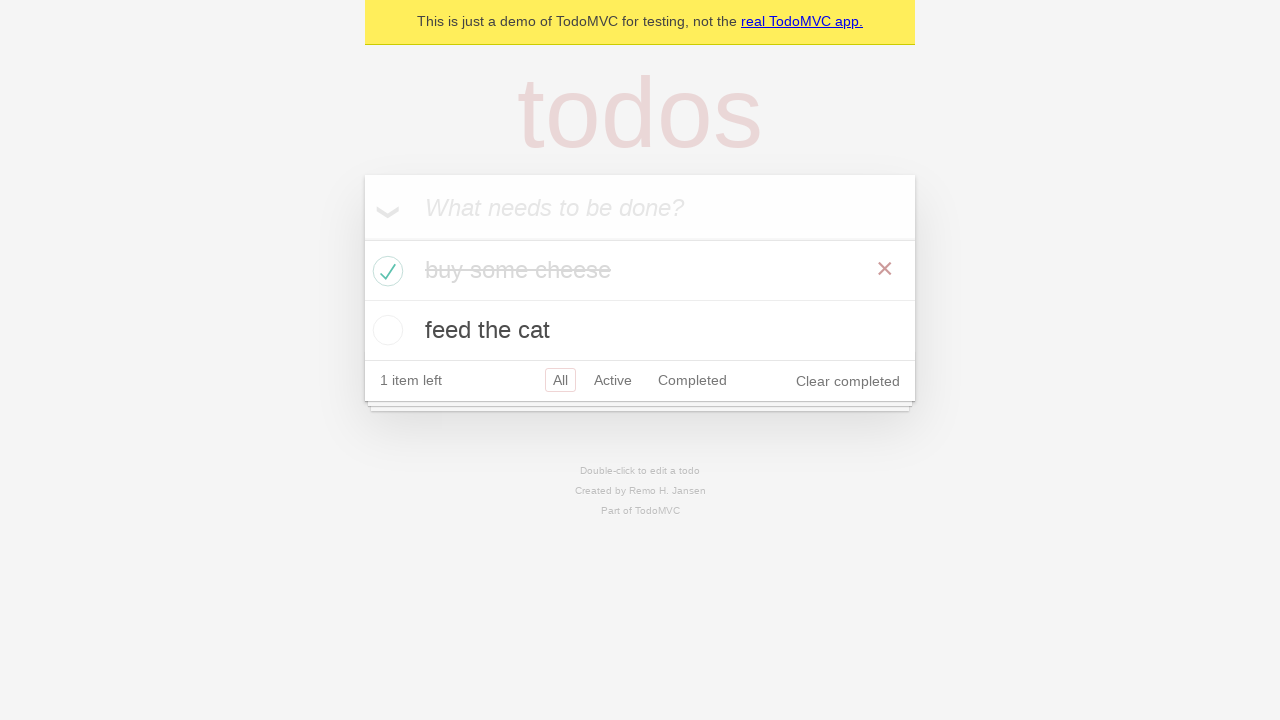